Tests the Greet-A-Cat page by verifying the default greeting message

Starting URL: https://cs1632.appspot.com/

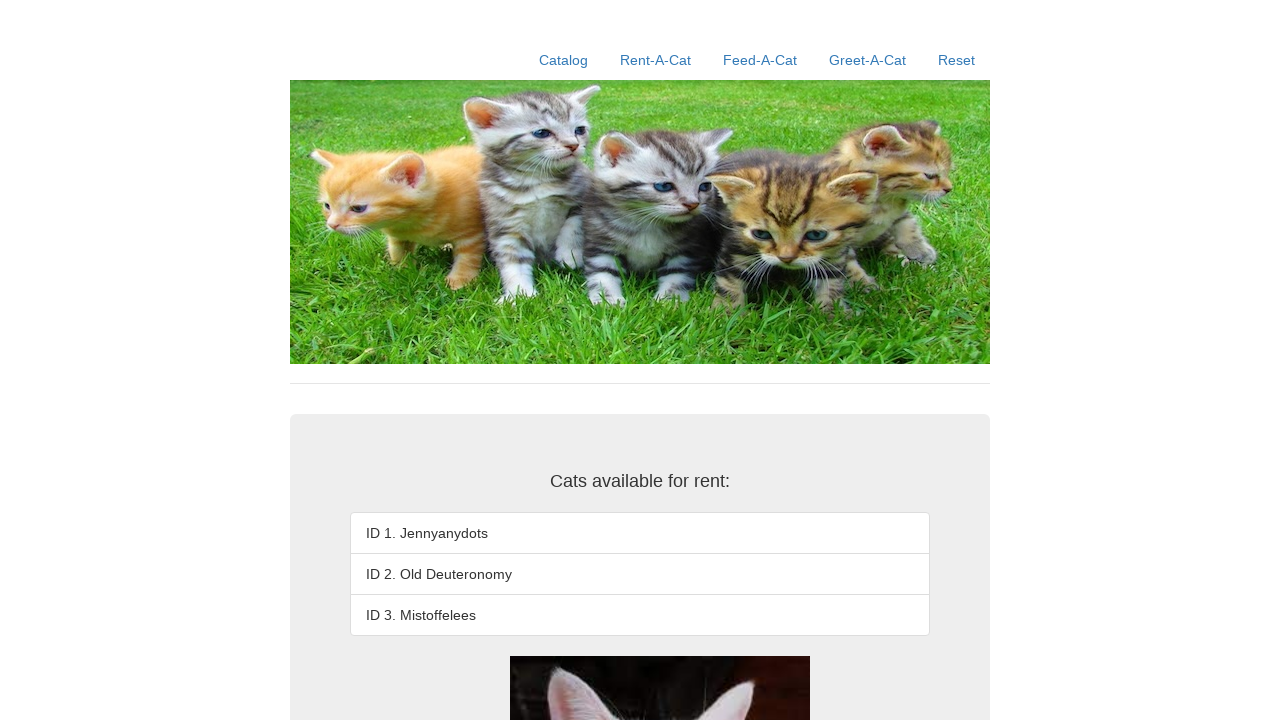

Reset state by clearing cookies
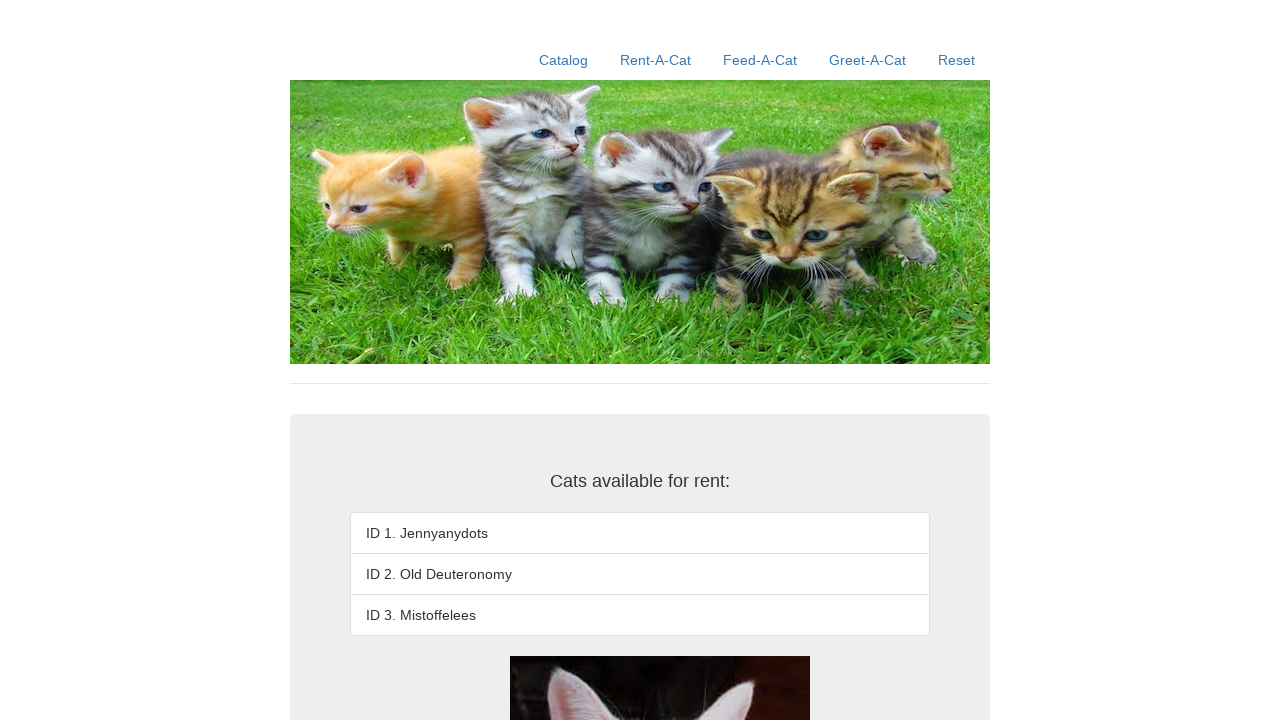

Clicked the Greet-A-Cat link at (868, 60) on a:text('Greet-A-Cat')
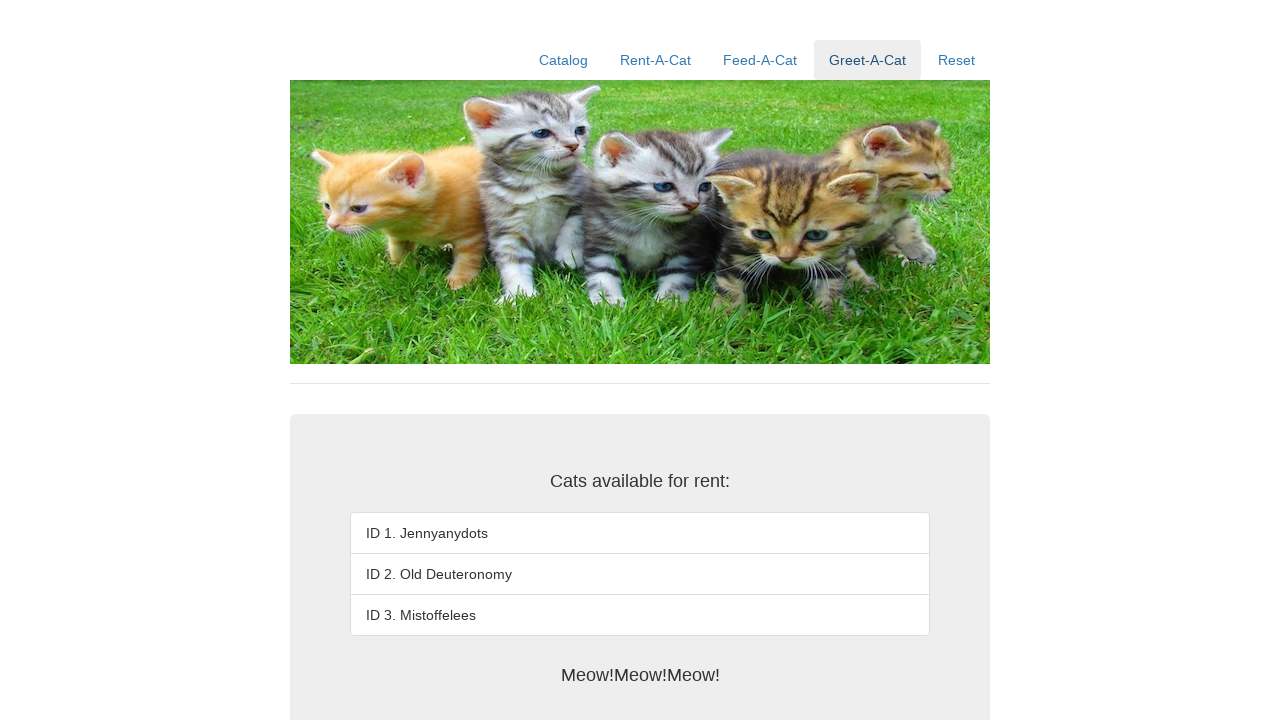

Greeting message element loaded
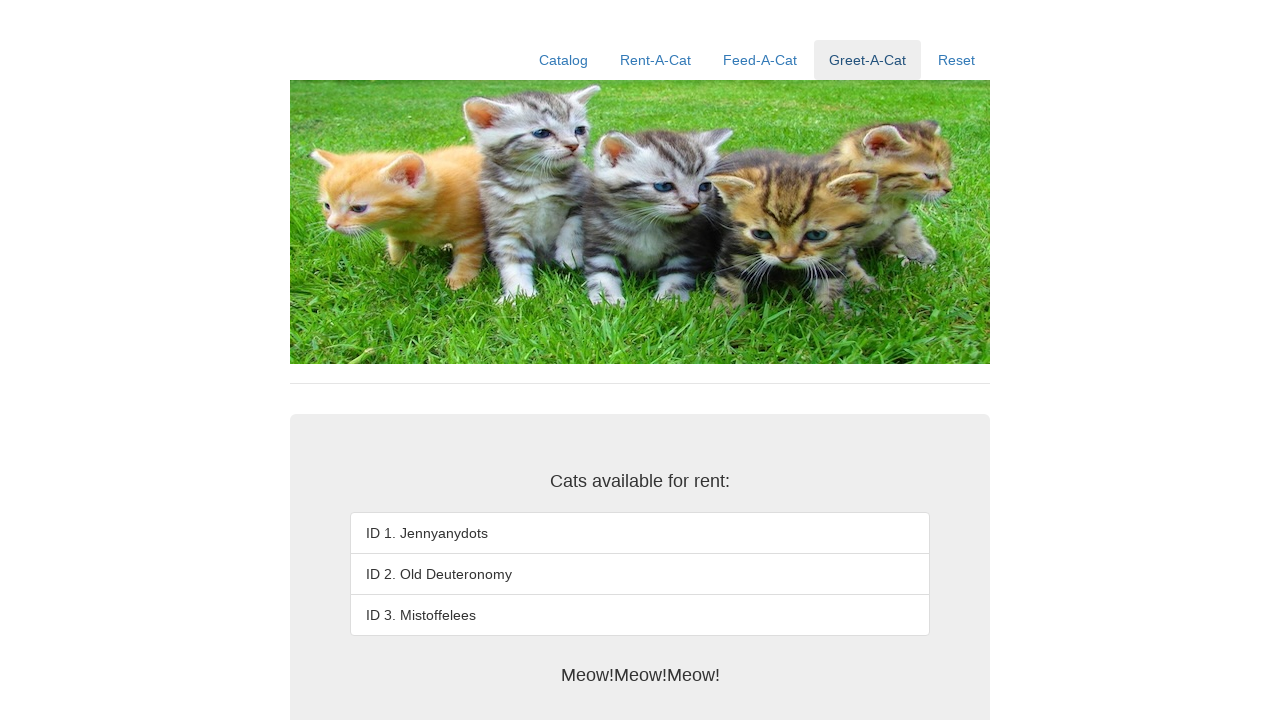

Verified default greeting message is 'Meow!Meow!Meow!'
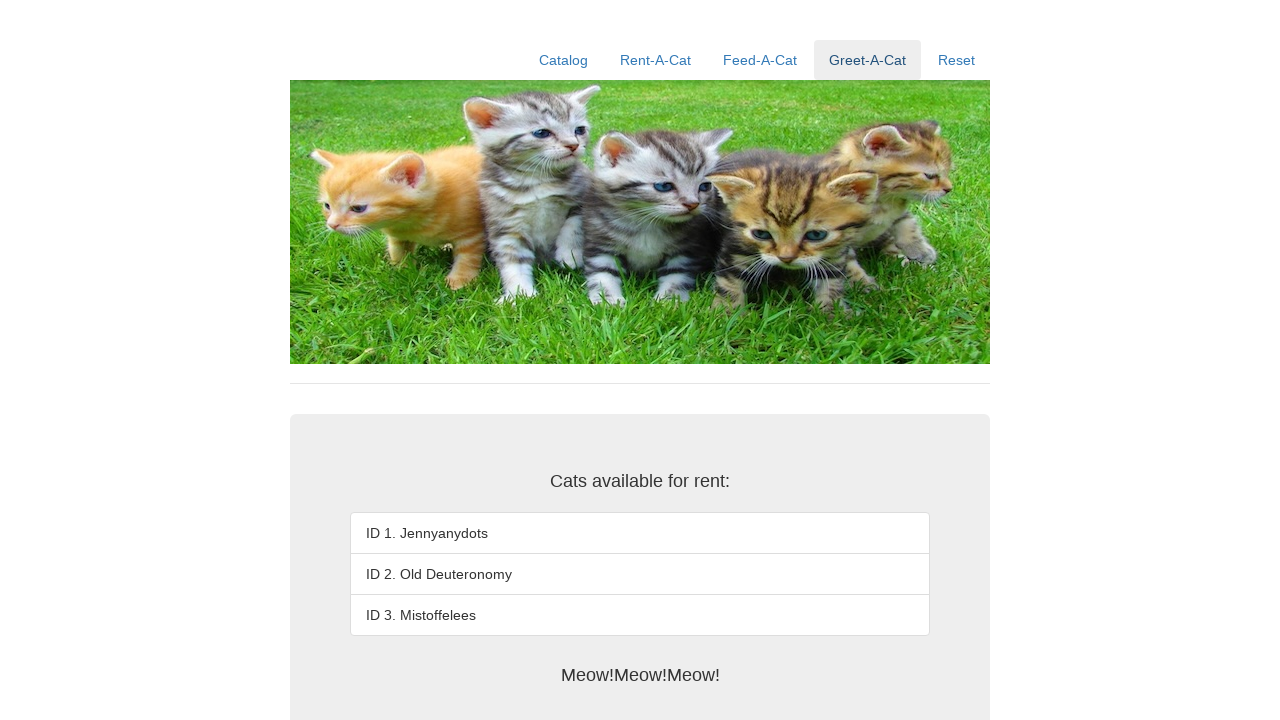

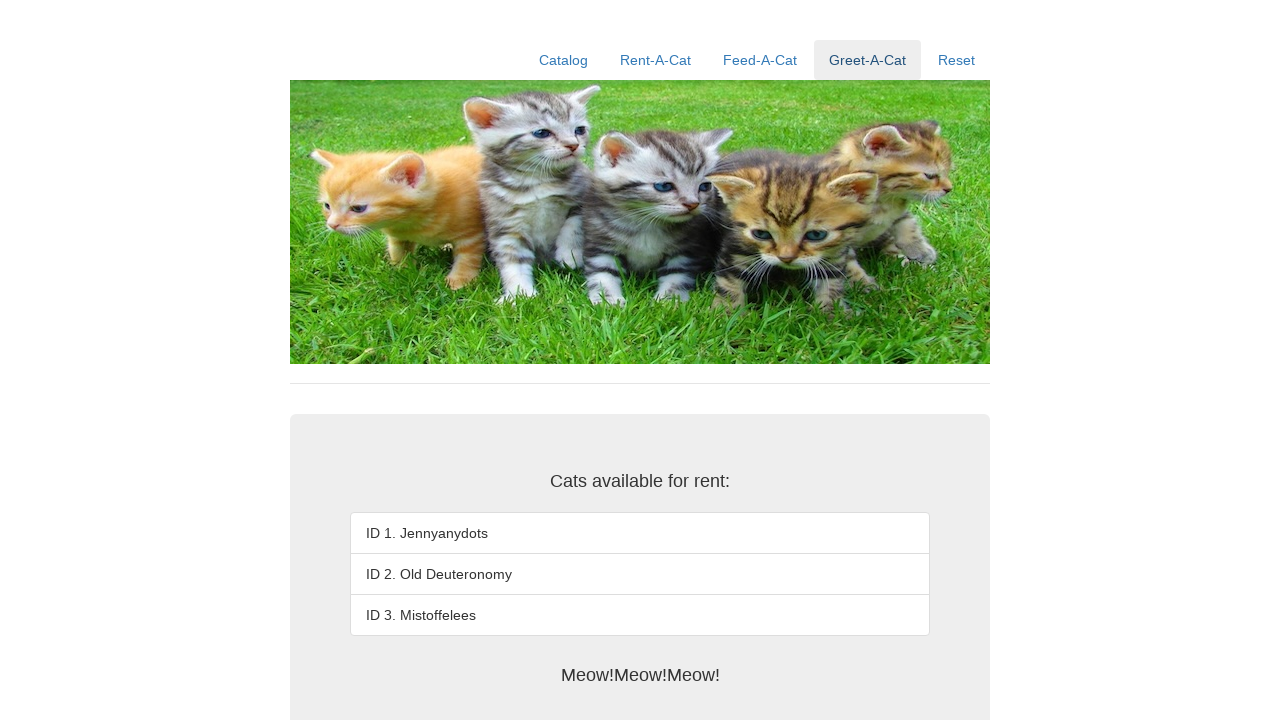